Tests JavaScript confirm dialog by clicking the confirm button, dismissing (canceling) the dialog, and verifying the cancel result message.

Starting URL: https://the-internet.herokuapp.com/

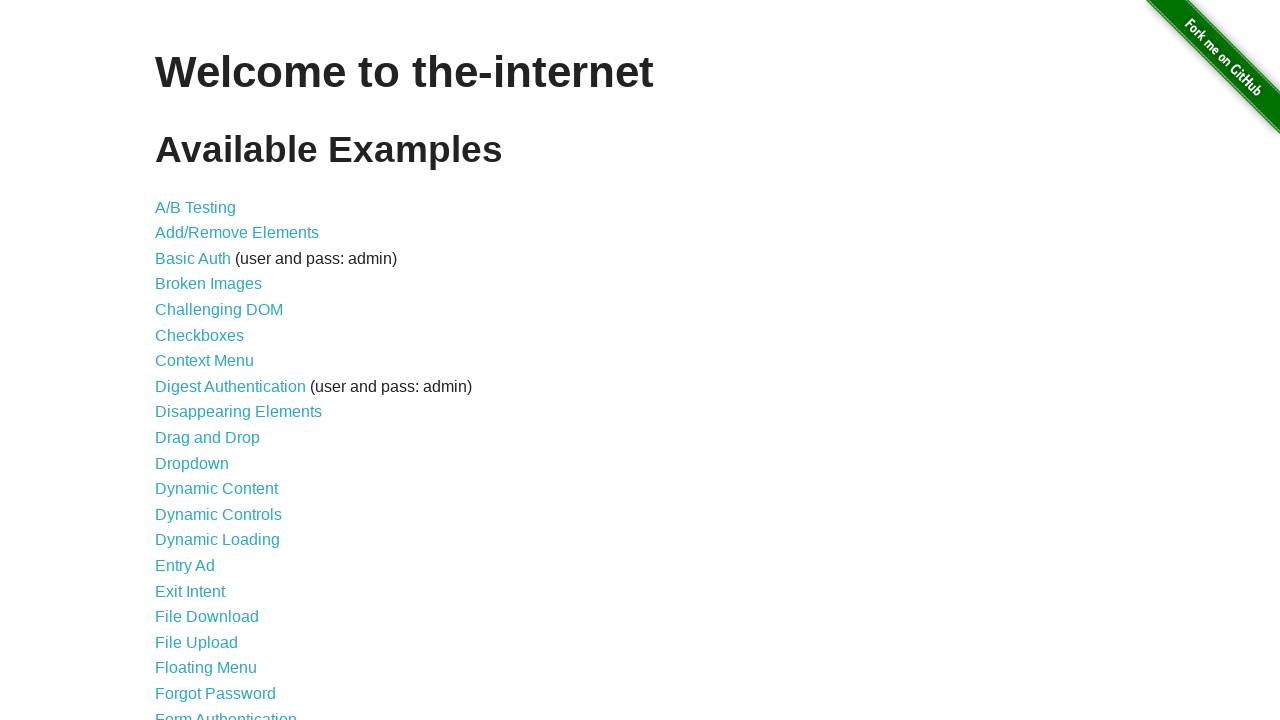

Clicked on JavaScript Alerts link at (214, 361) on a[href='/javascript_alerts']
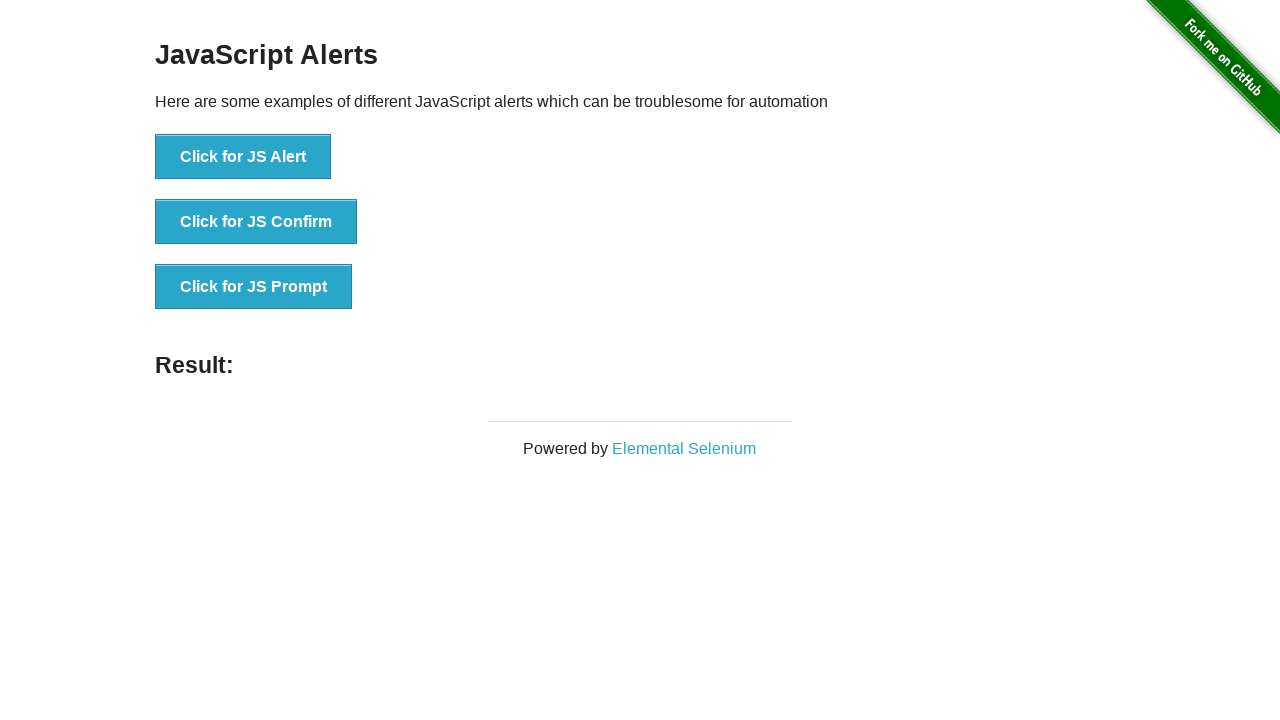

Set up dialog handler to dismiss confirm dialog
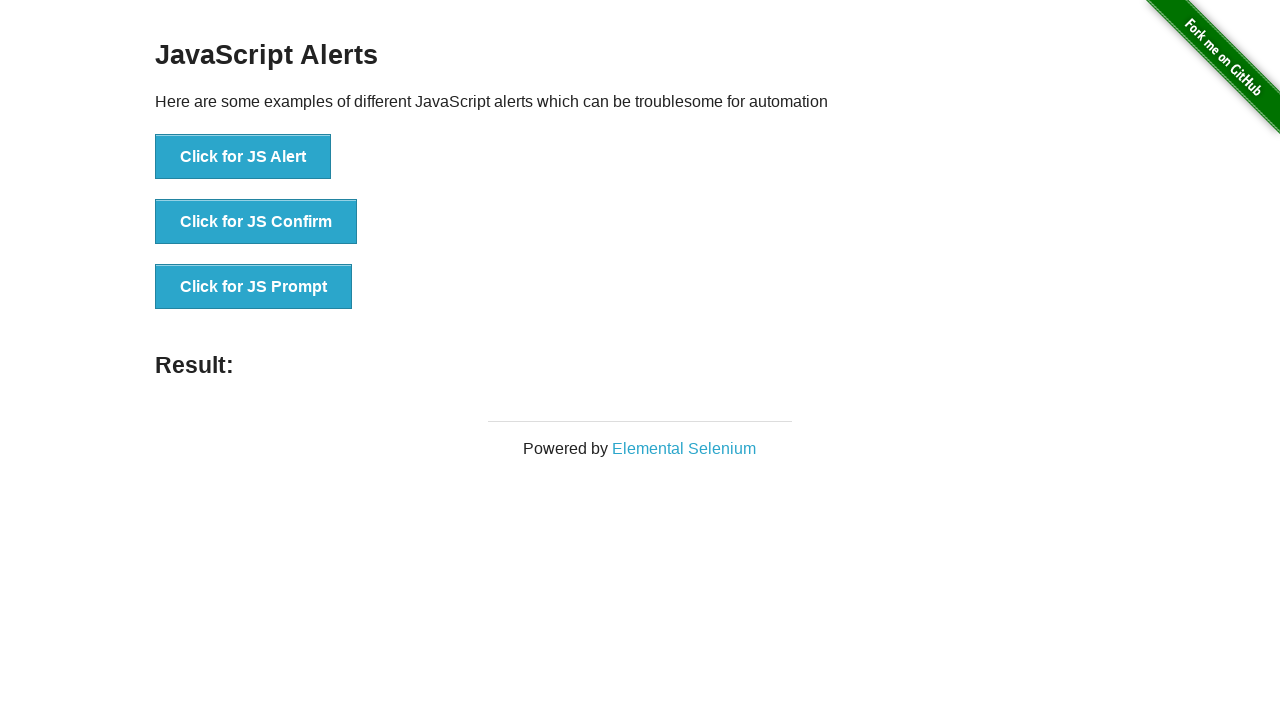

Clicked the 'Click for JS Confirm' button at (256, 222) on button[onclick='jsConfirm()']
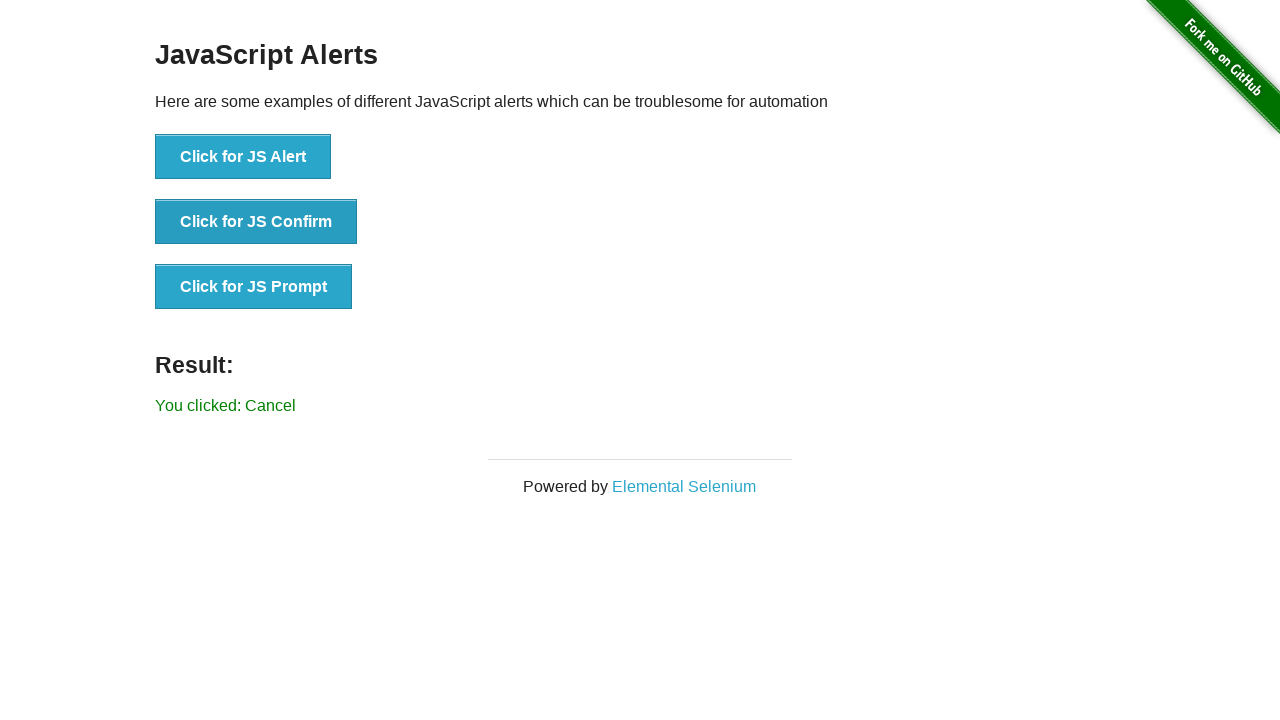

Waited for result element to appear
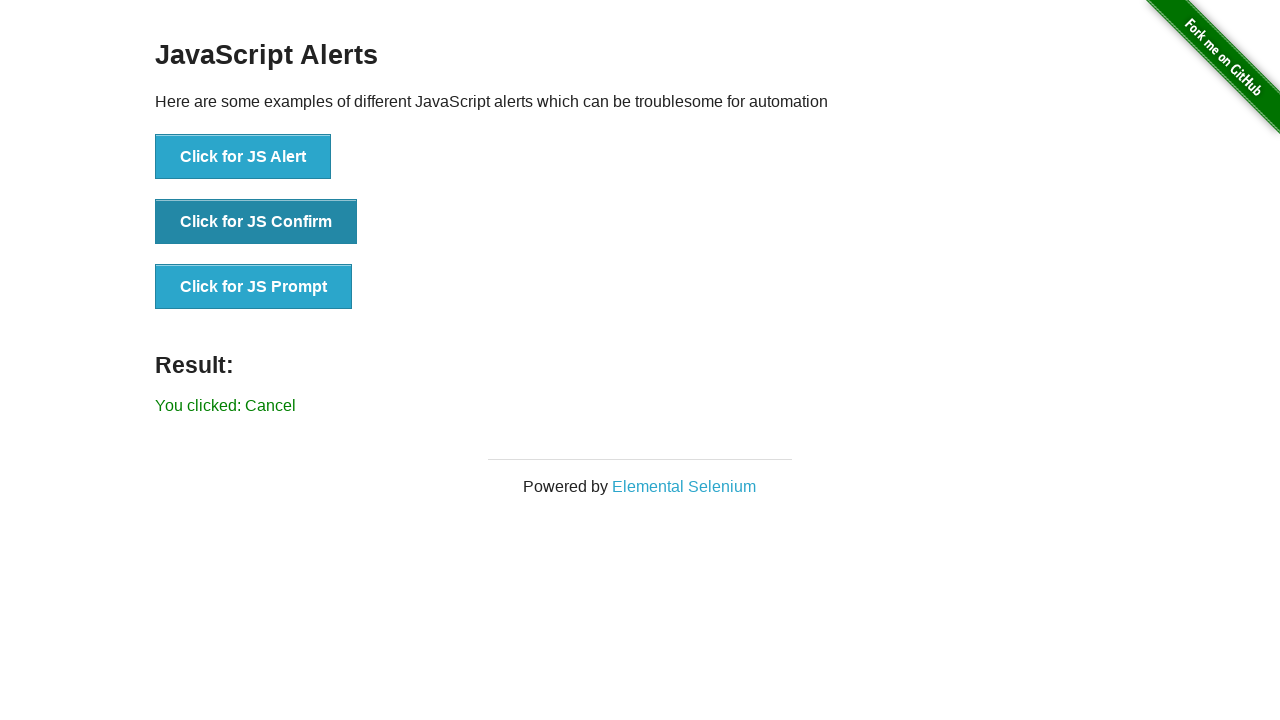

Retrieved result text content
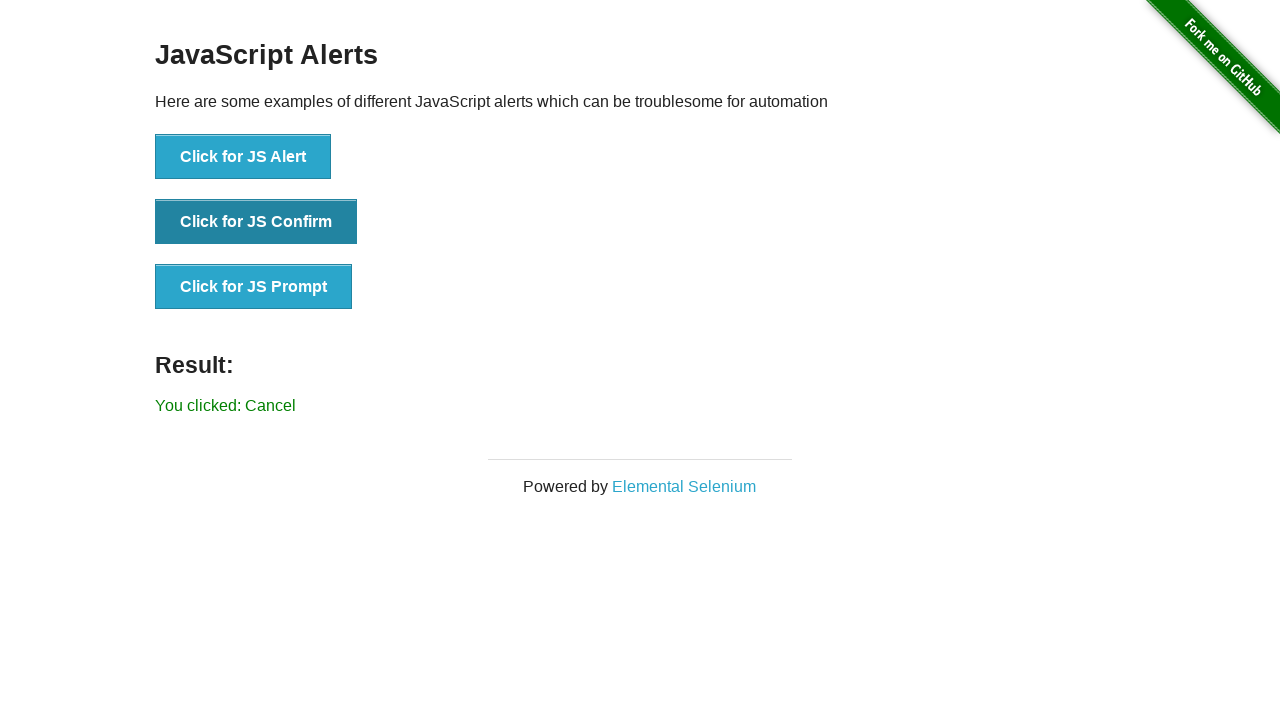

Verified result text is 'You clicked: Cancel'
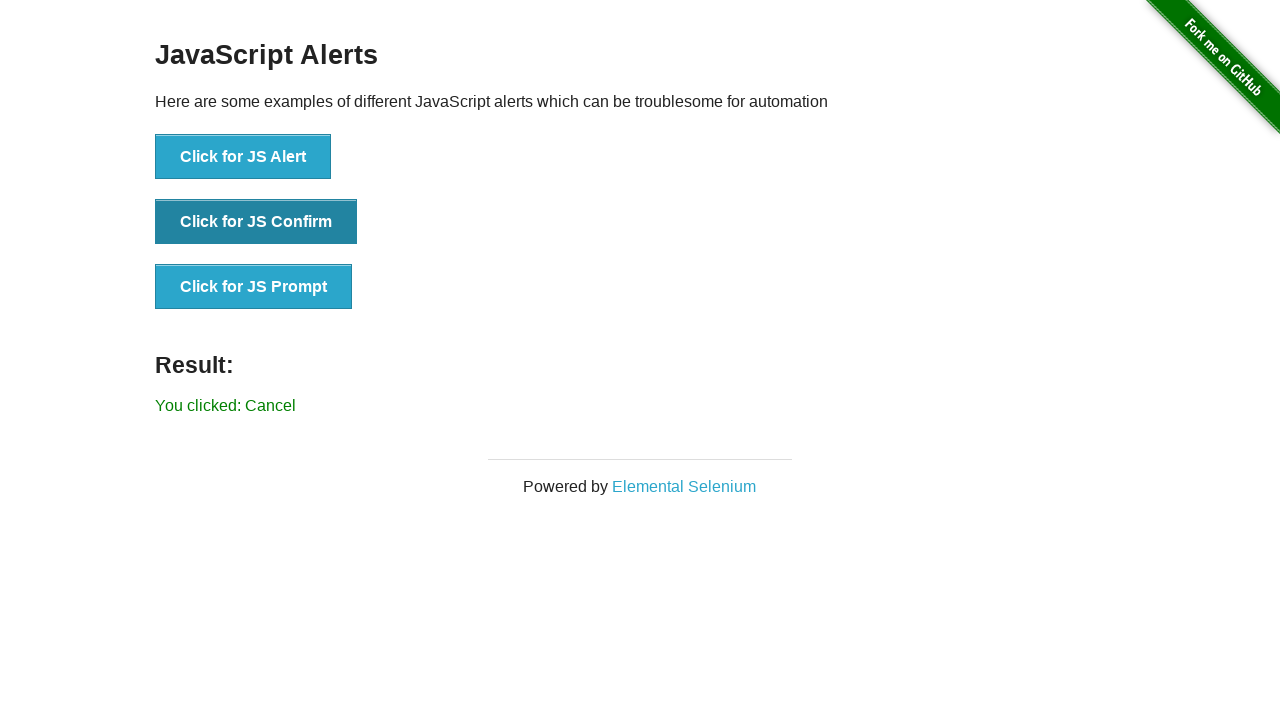

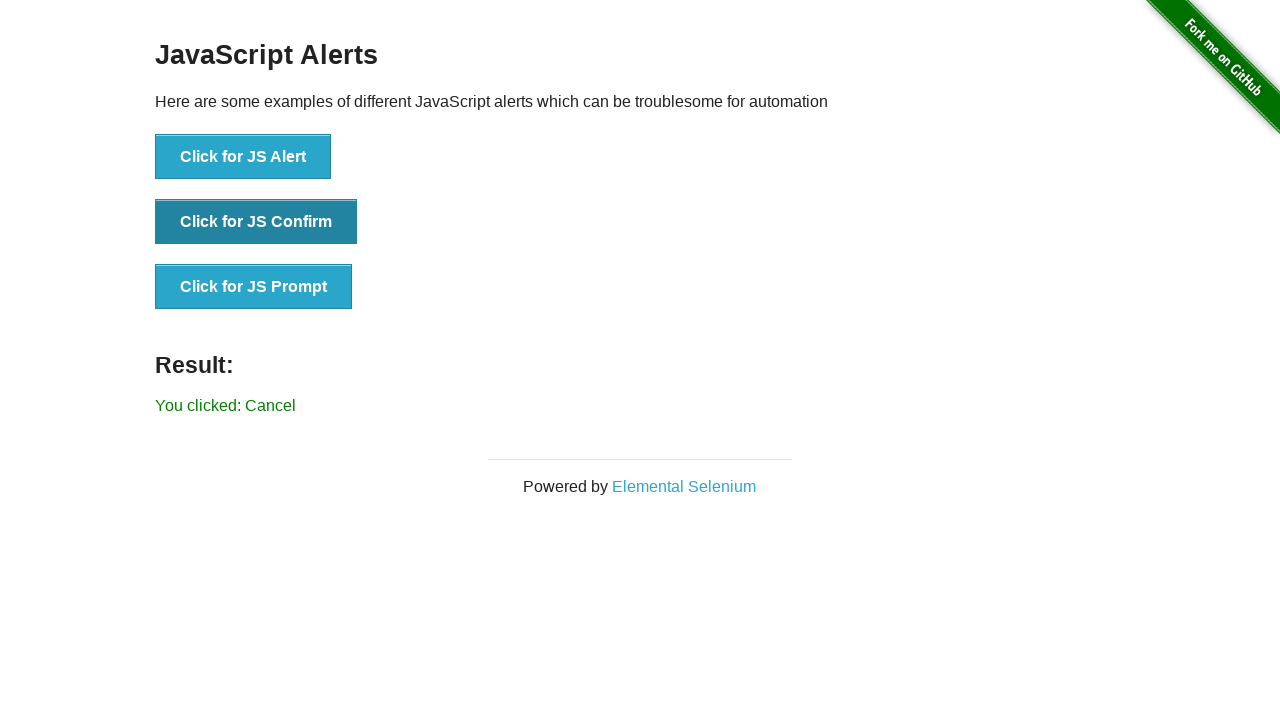